Tests checkbox functionality by clicking on checkboxes and verifying their state changes

Starting URL: http://the-internet.herokuapp.com/checkboxes

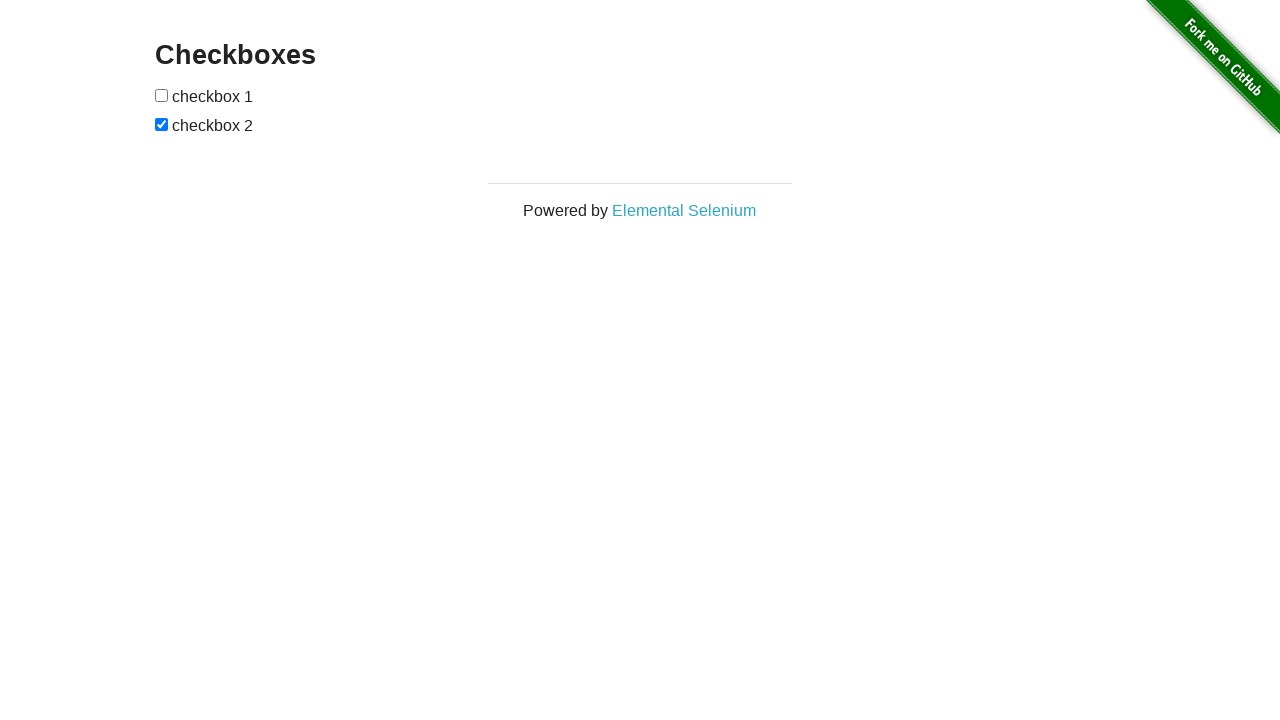

Navigated to checkboxes page
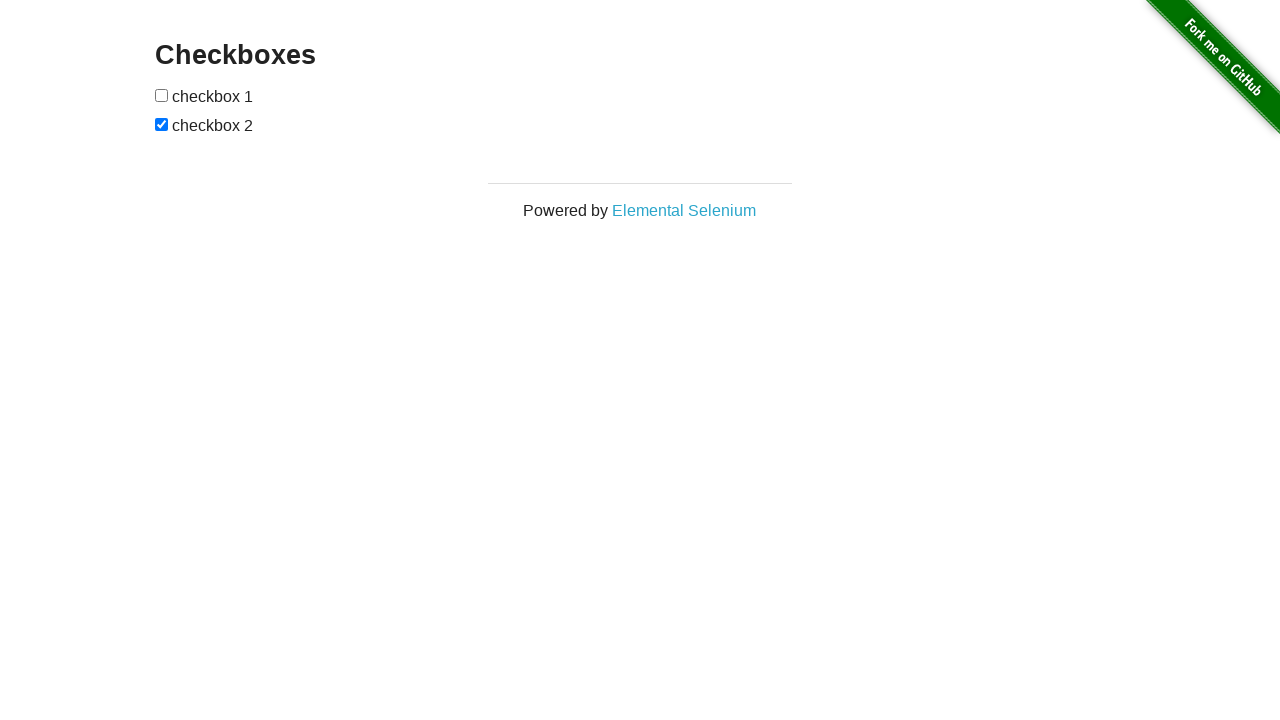

Located all checkboxes on the page
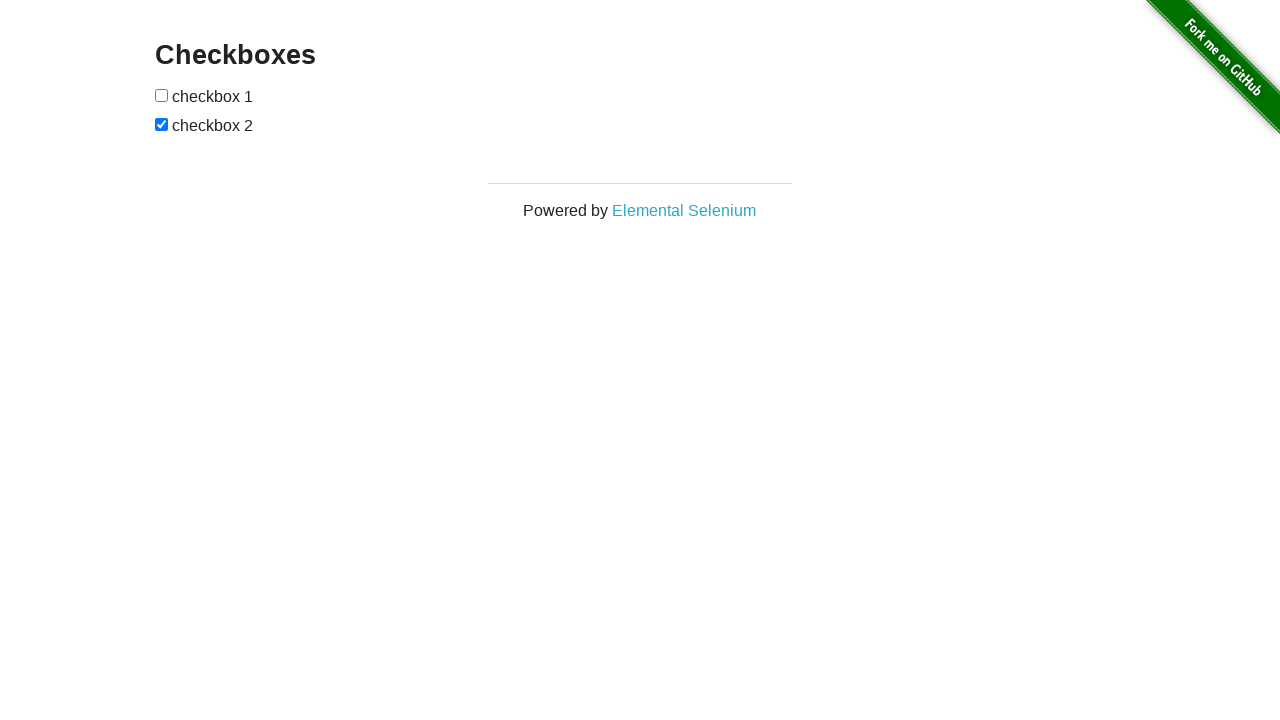

Checked initial state of checkbox 1
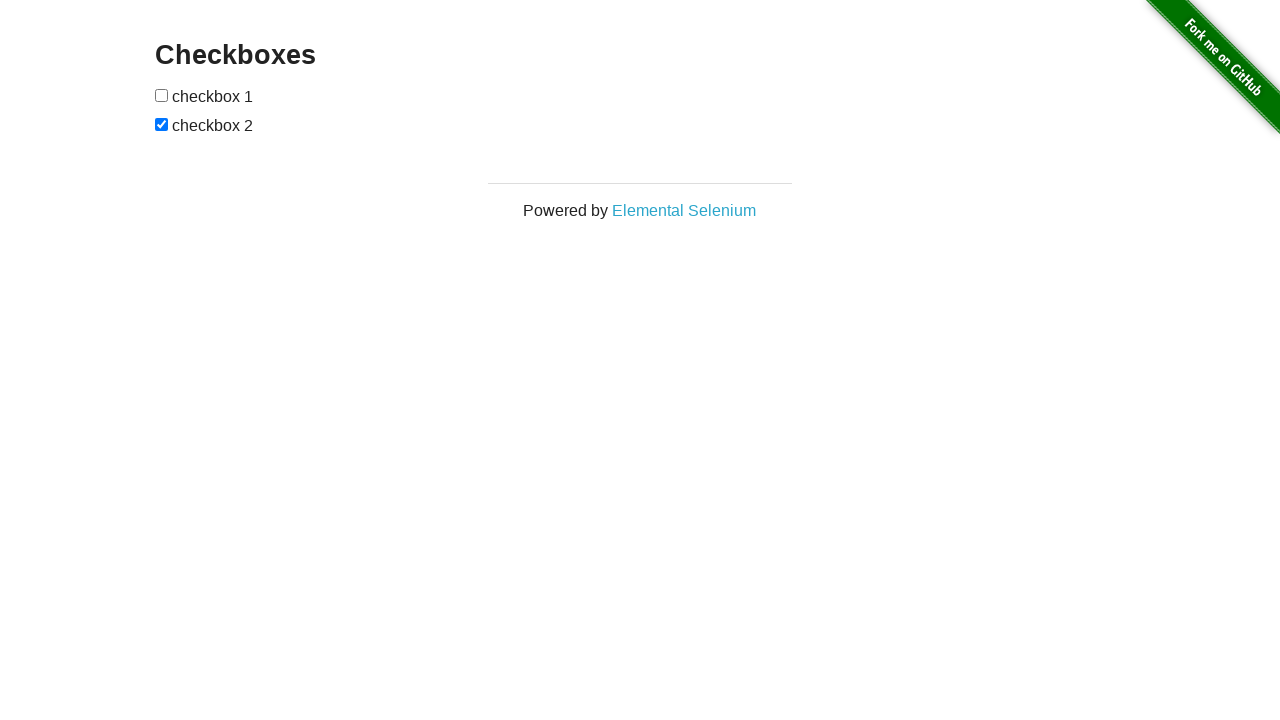

Clicked checkbox 1 at (162, 95) on input[type='checkbox'] >> nth=0
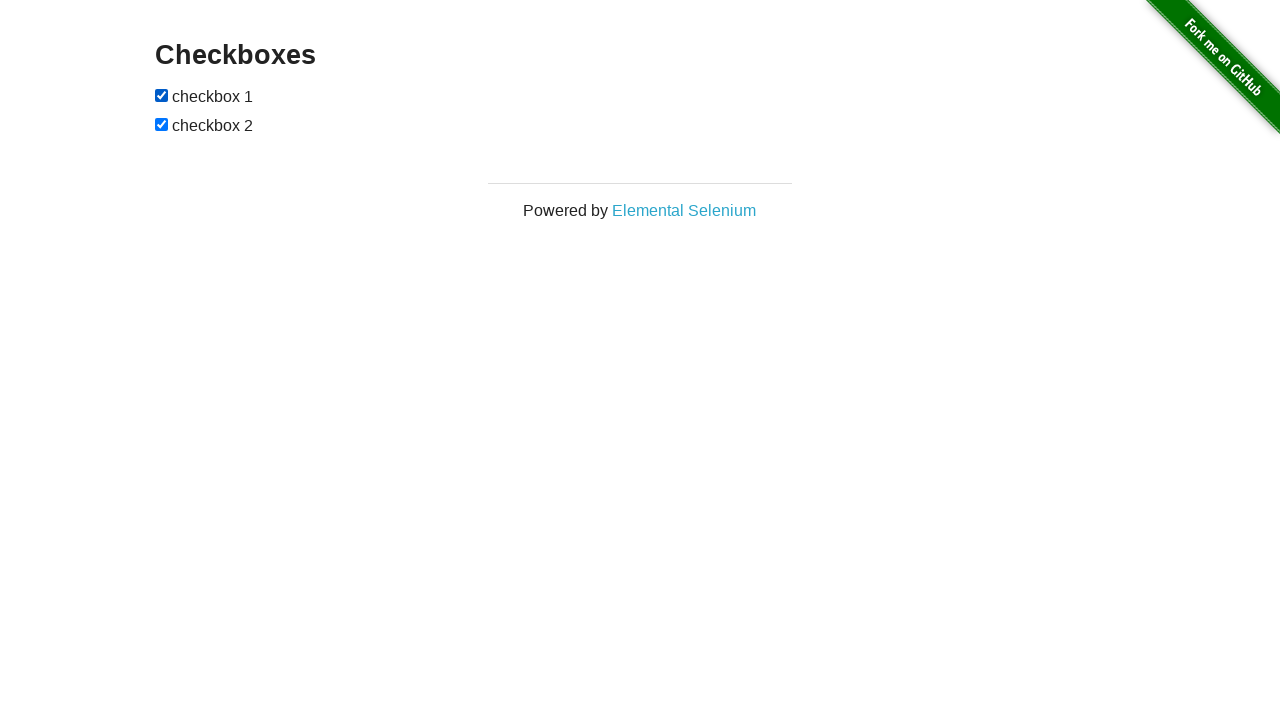

Verified state change of checkbox 1
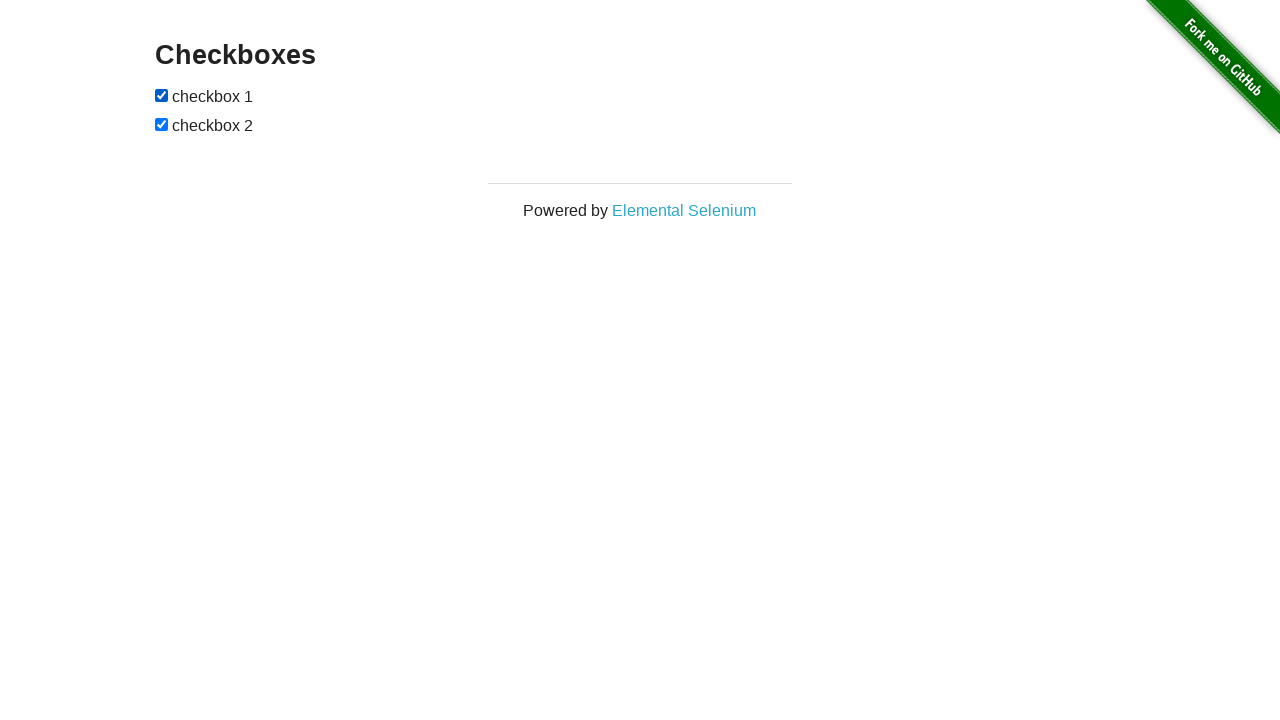

Assertion passed: checkbox 1 state changed as expected
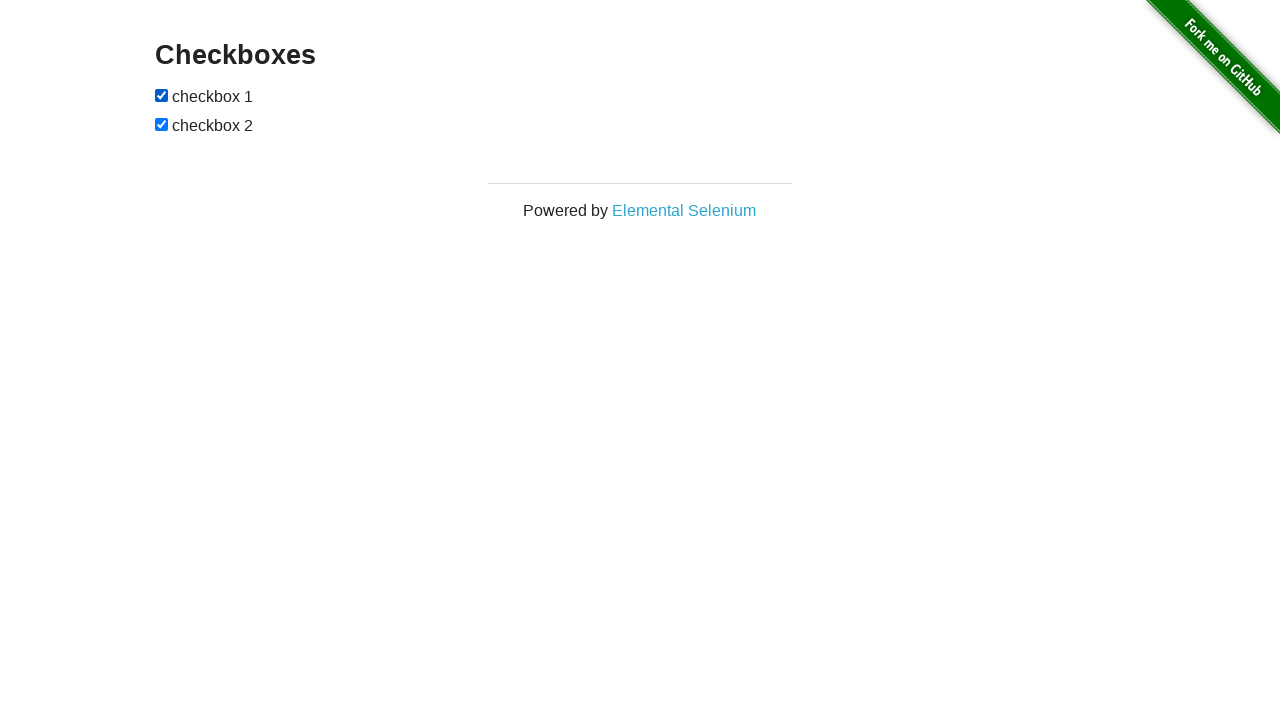

Checked initial state of checkbox 2
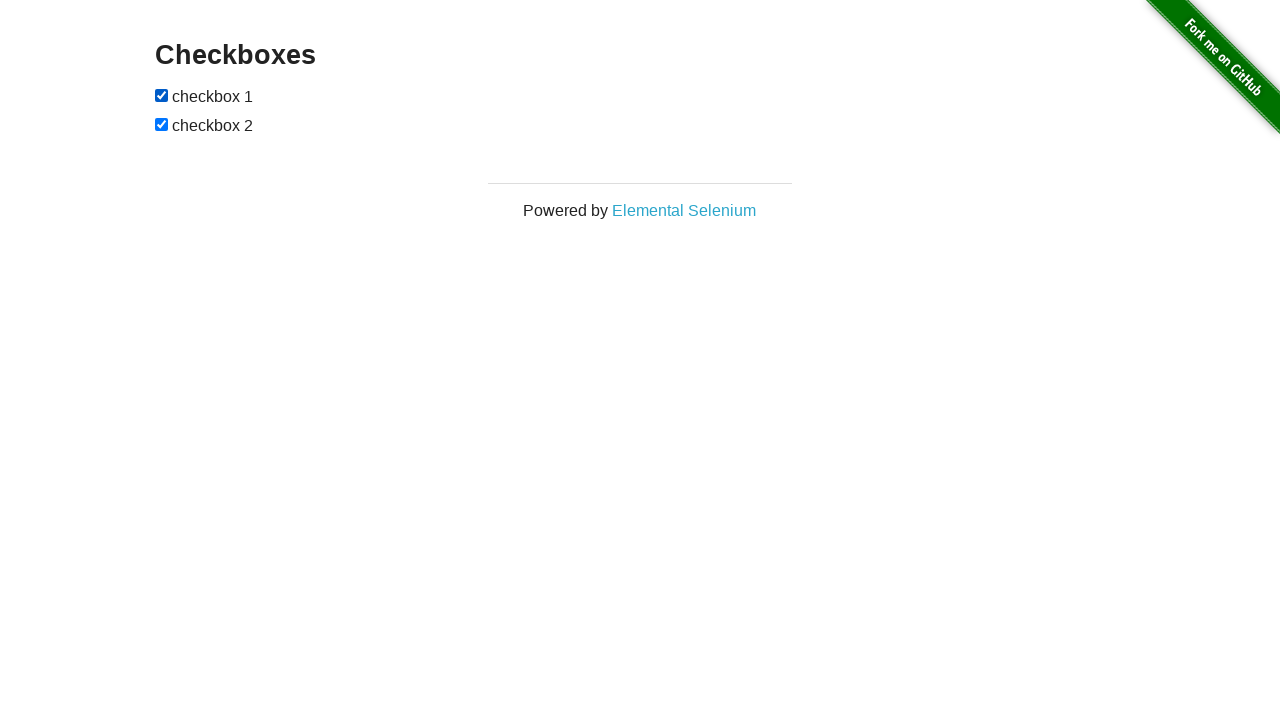

Clicked checkbox 2 at (162, 124) on input[type='checkbox'] >> nth=1
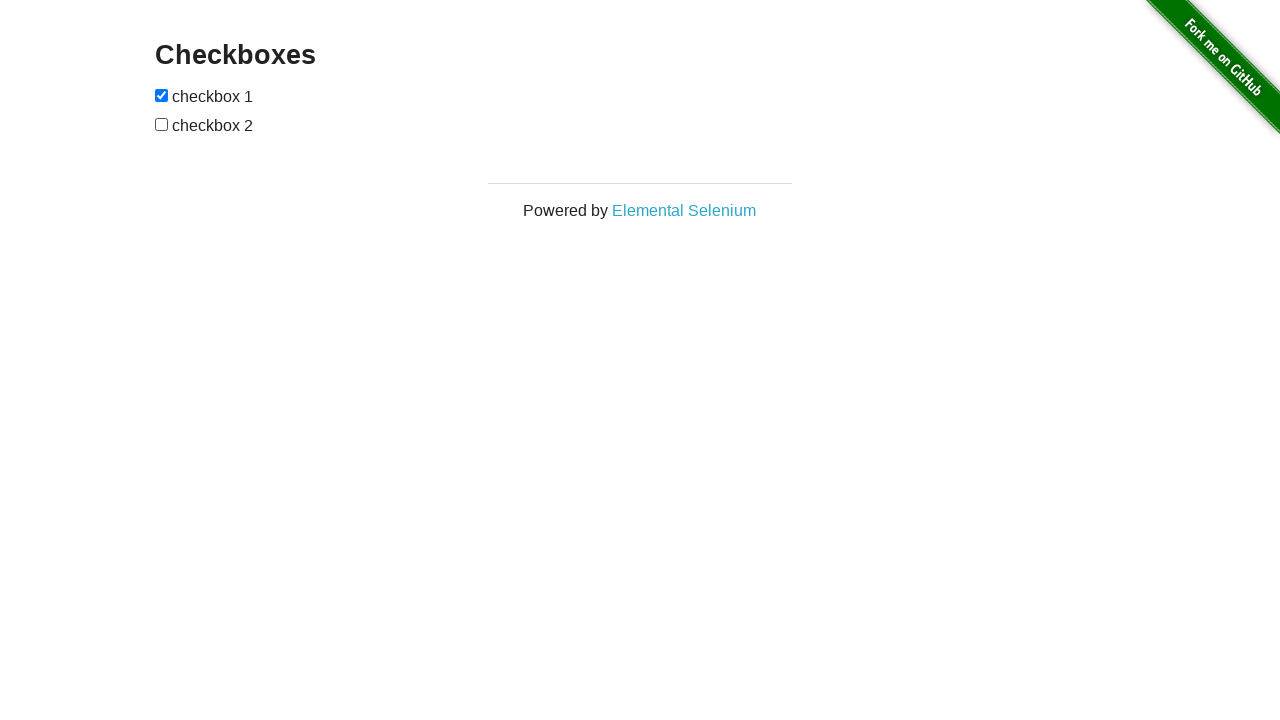

Verified state change of checkbox 2
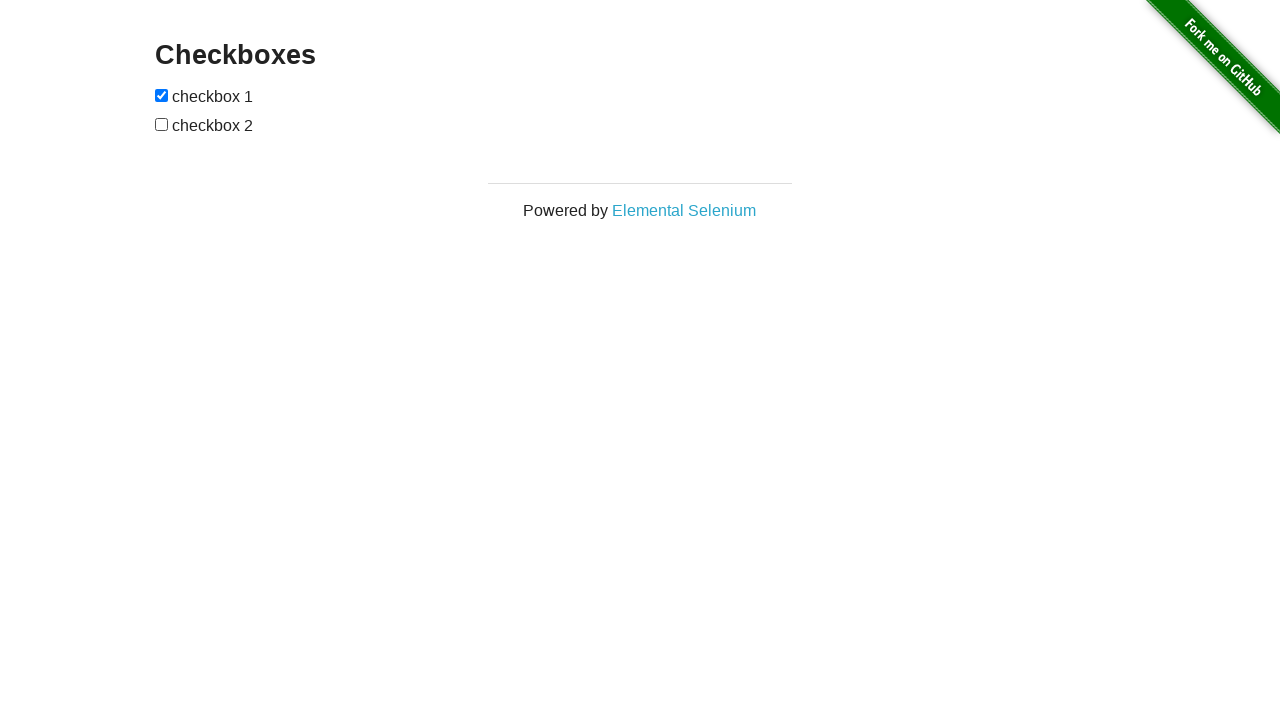

Assertion passed: checkbox 2 state changed as expected
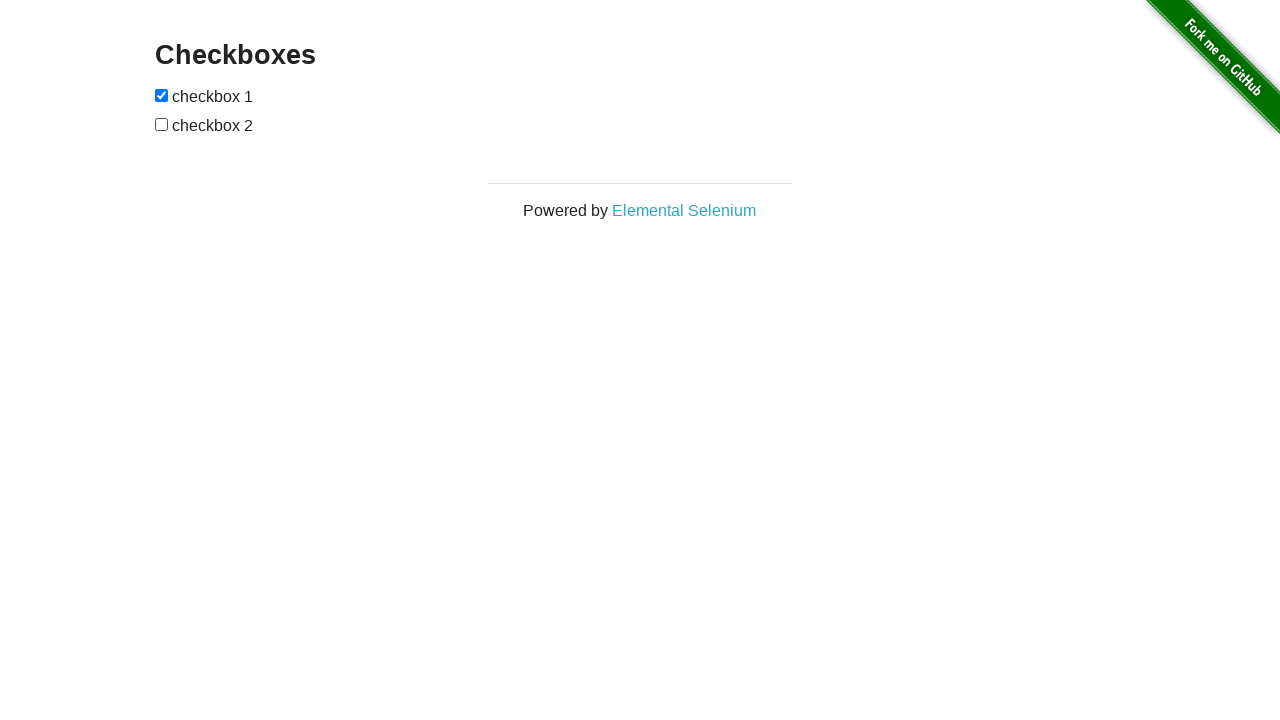

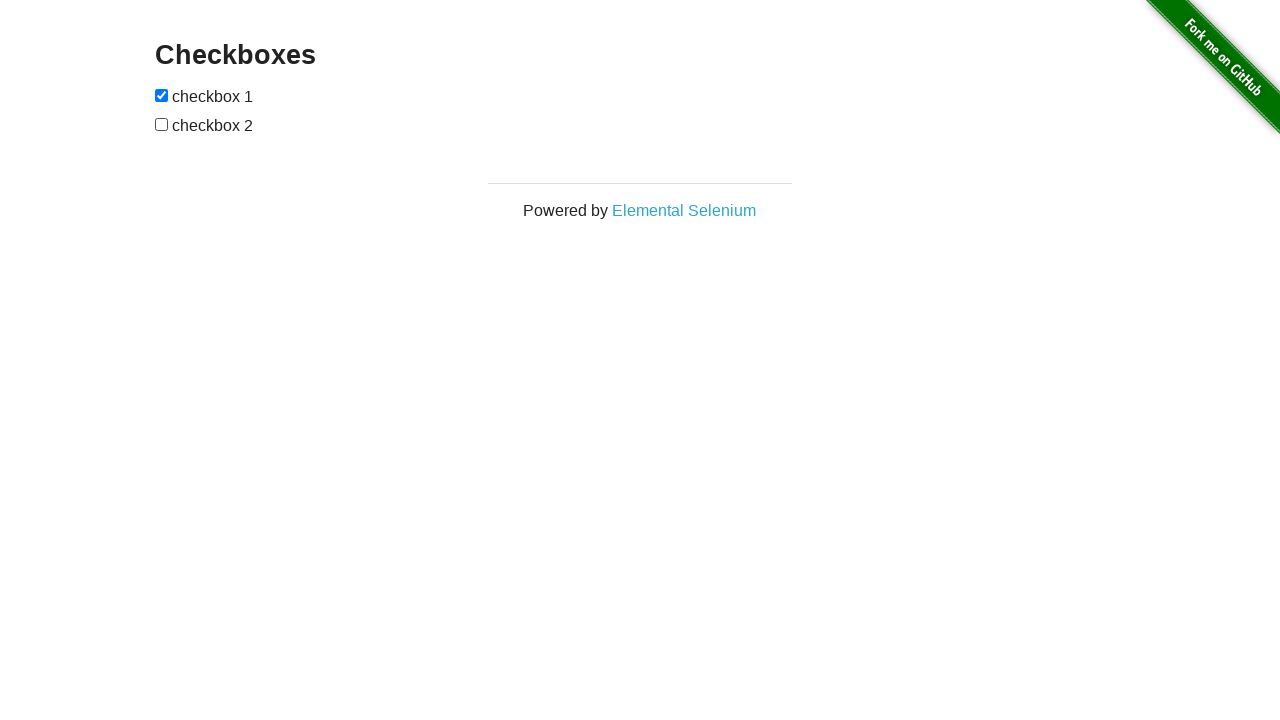